Tests JavaScript alert functionality by clicking a button that triggers a JS alert, accepting the alert, and verifying the result message

Starting URL: https://the-internet.herokuapp.com/

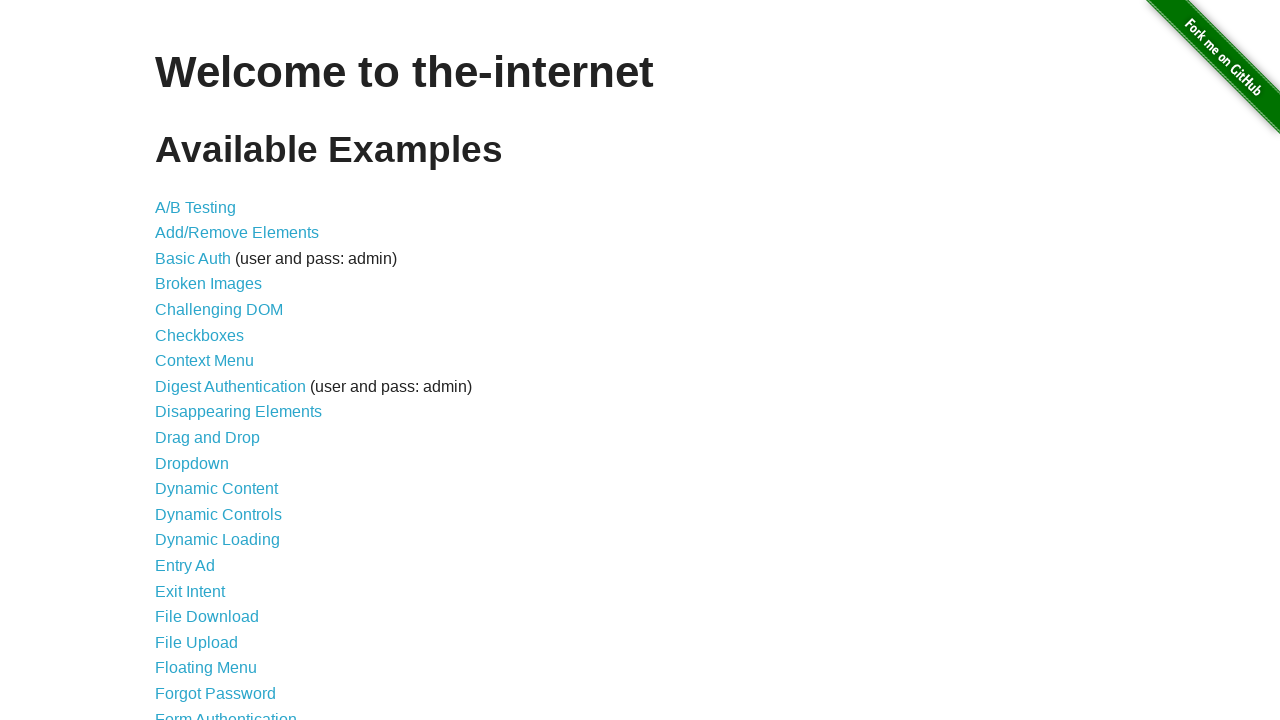

Clicked on JavaScript Alerts link at (214, 361) on internal:role=link[name="JavaScript Alerts"i]
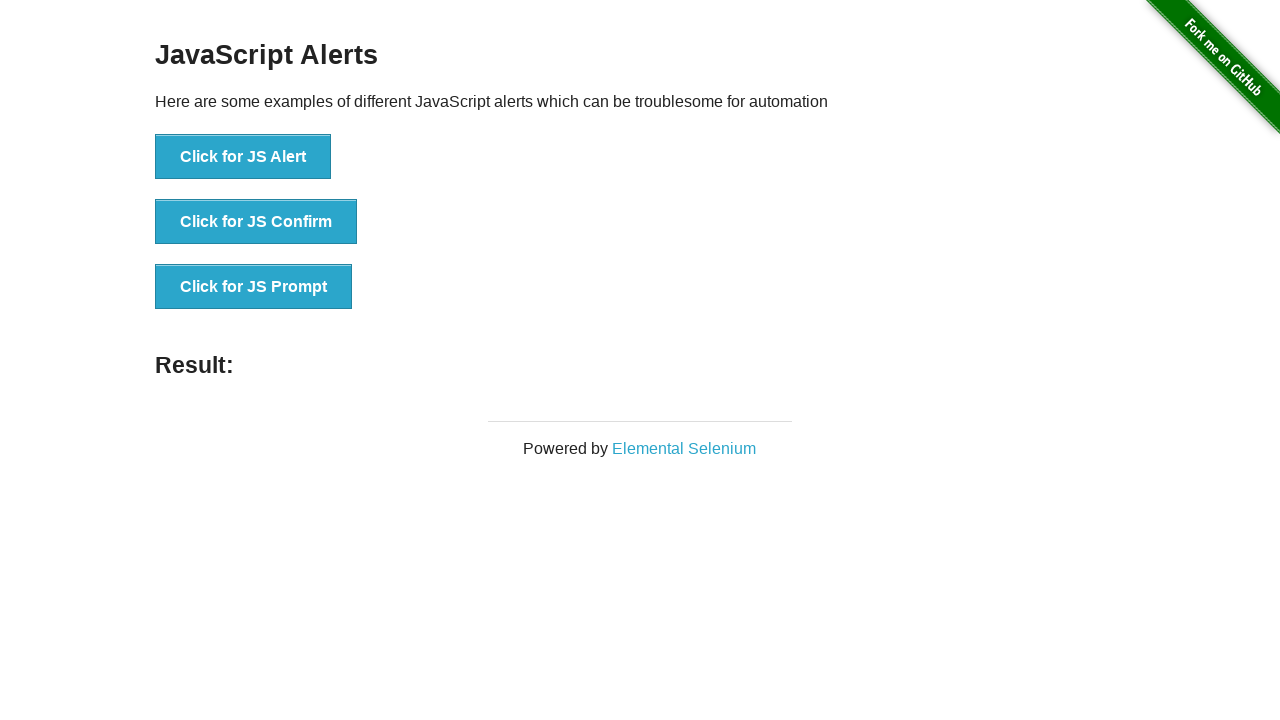

Set up dialog handler to accept alert
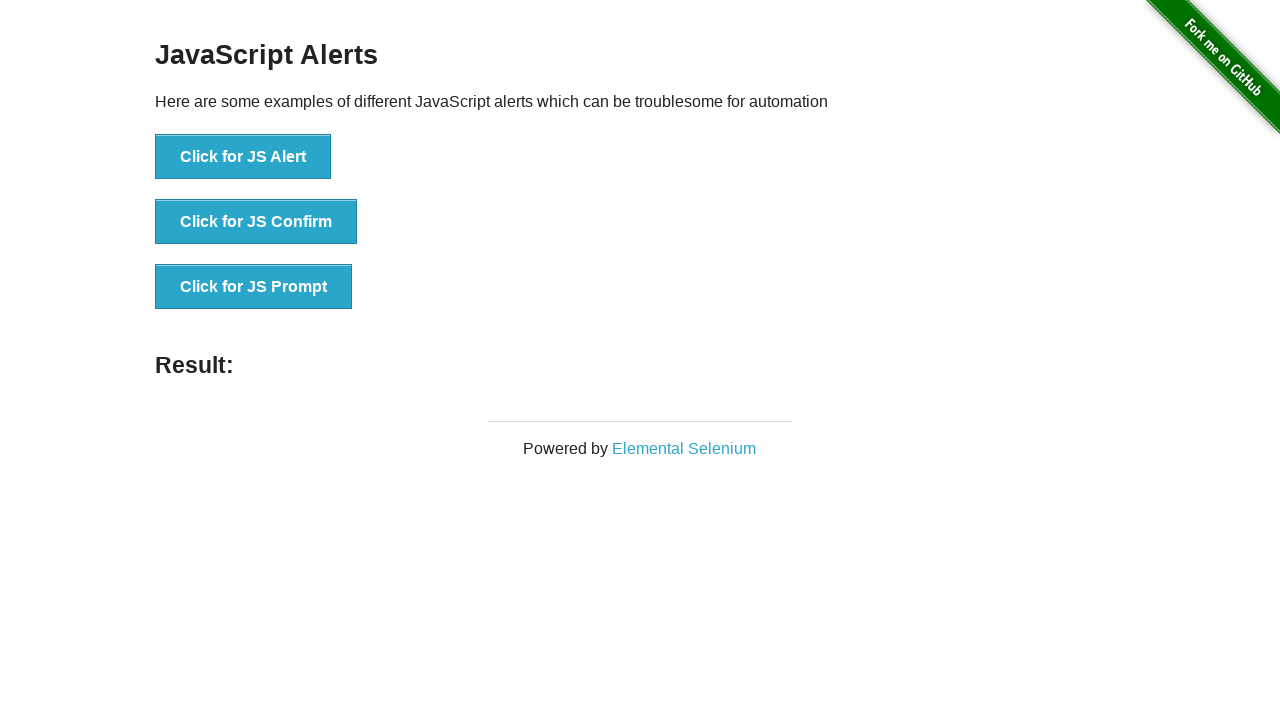

Clicked button to trigger JS Alert at (243, 157) on internal:role=button[name="Click for JS Alert"i]
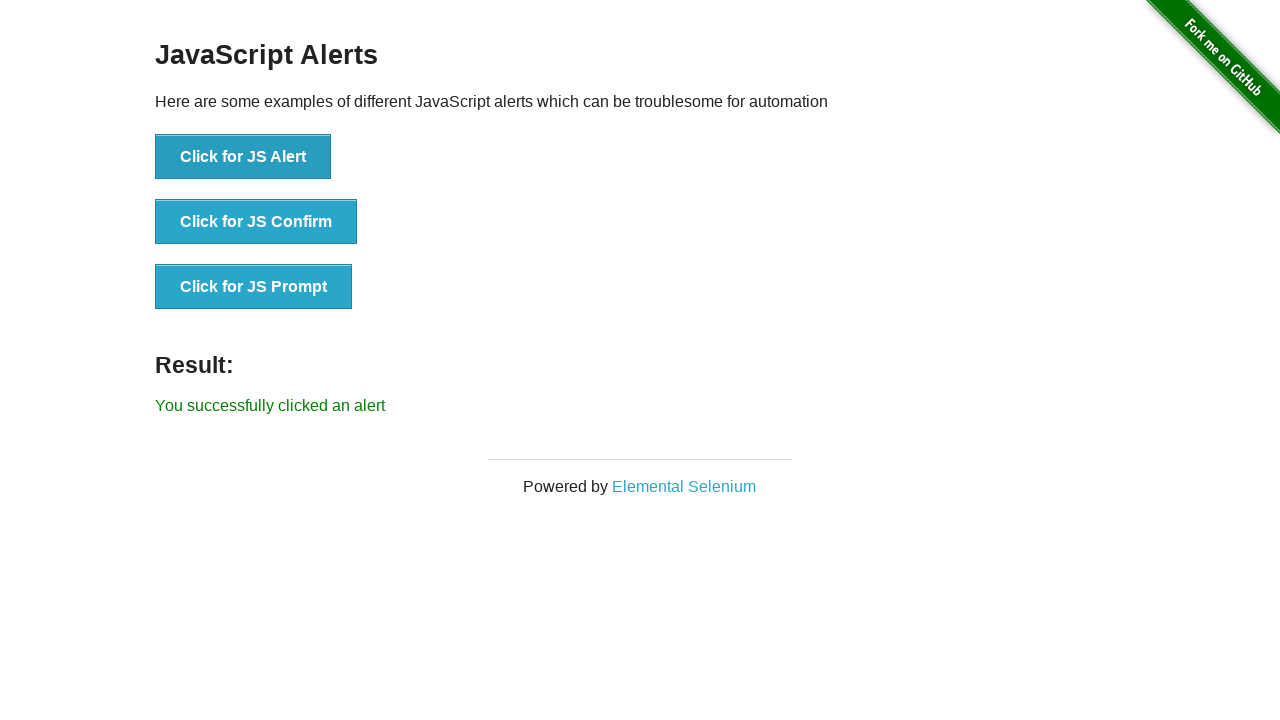

Result message element appeared
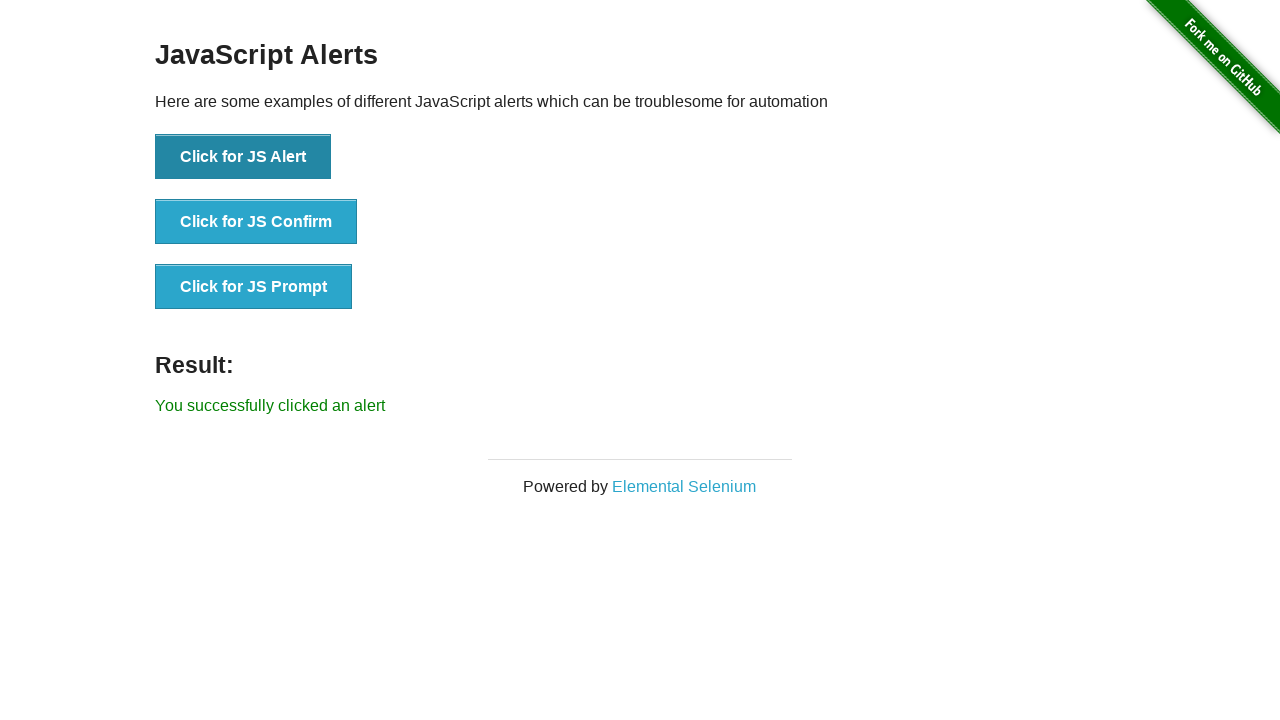

Verified result message: 'You successfully clicked an alert'
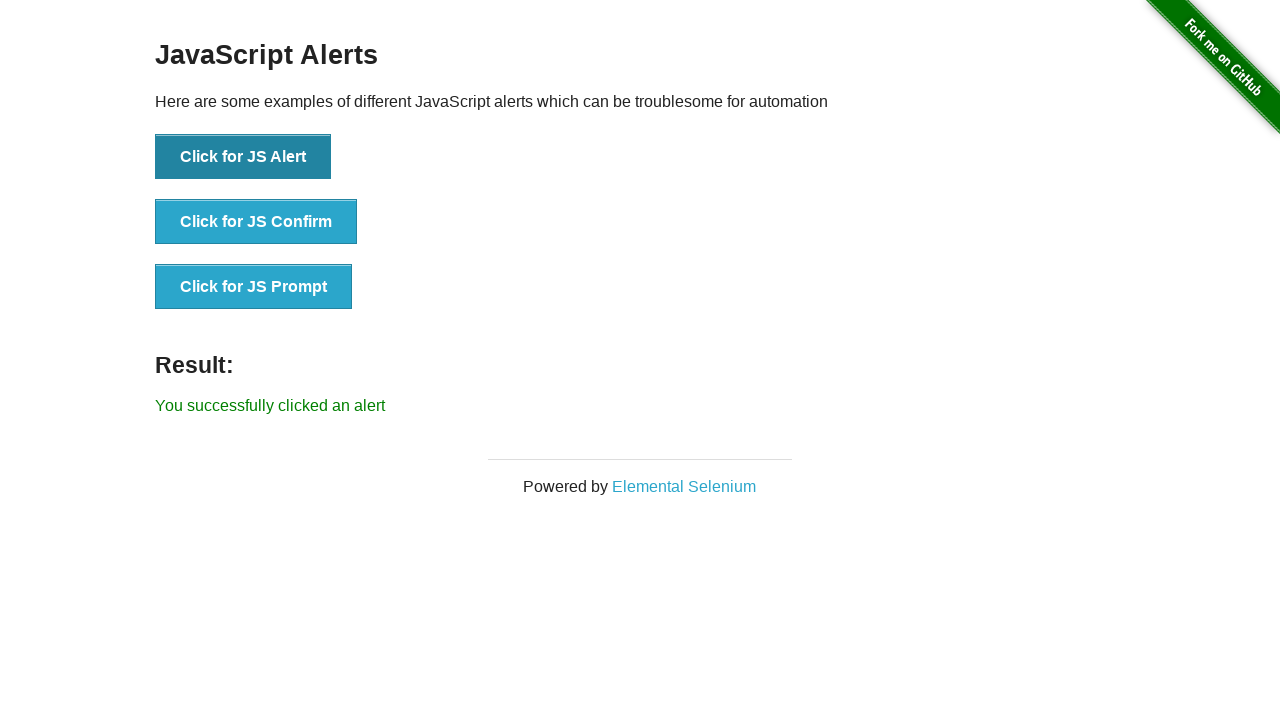

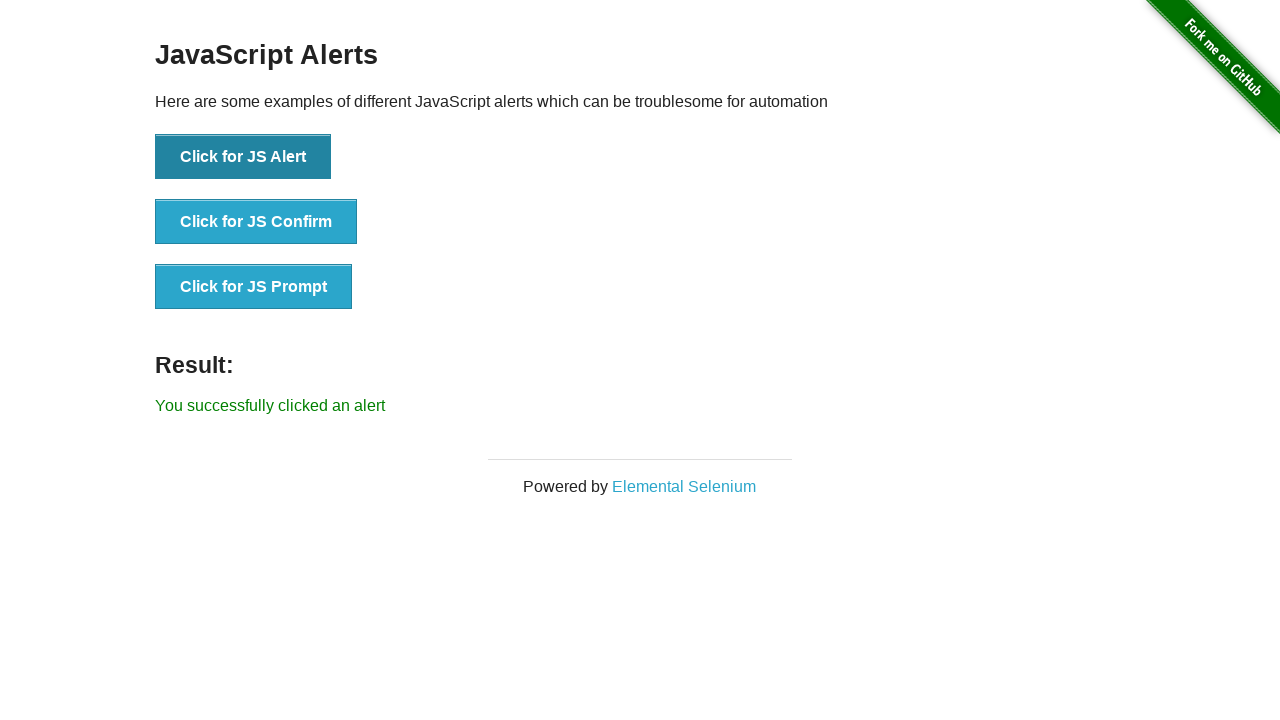